Tests the Cleverbot chat interface by navigating to the website, entering a message in the text input field, submitting it, and verifying that a response is displayed

Starting URL: https://www.cleverbot.com/?0

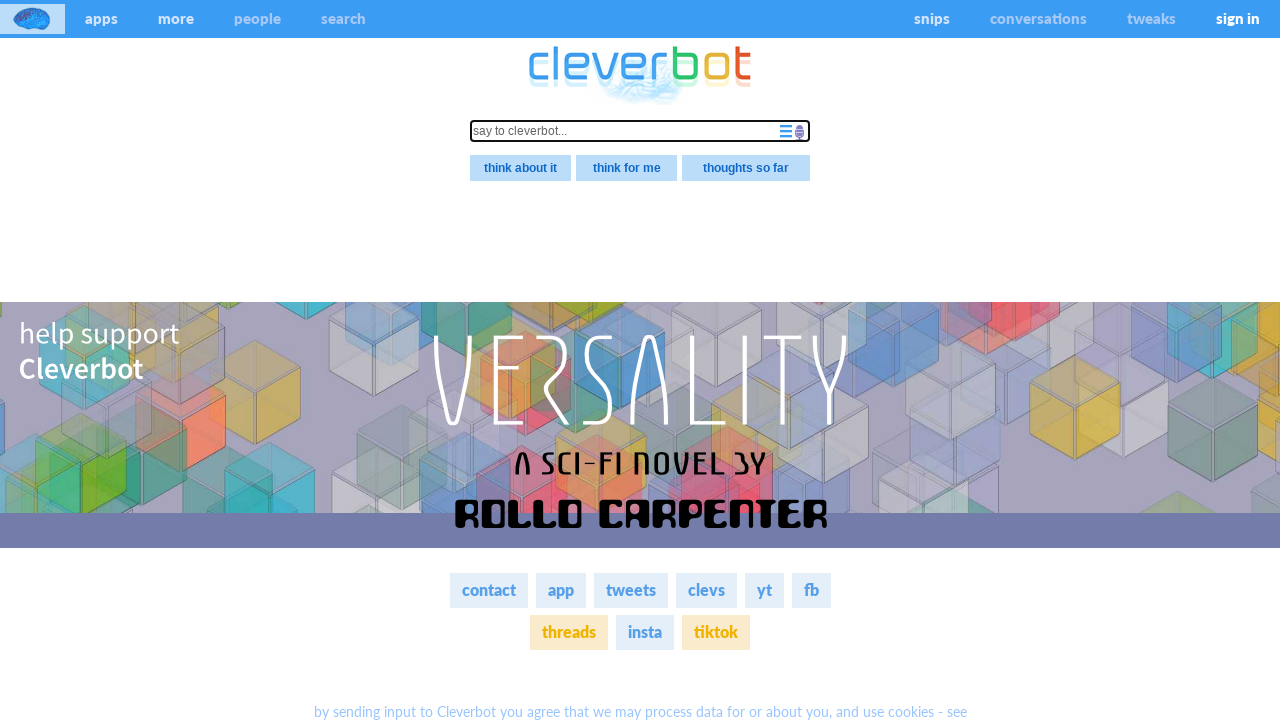

Cleverbot logo loaded, confirming correct page
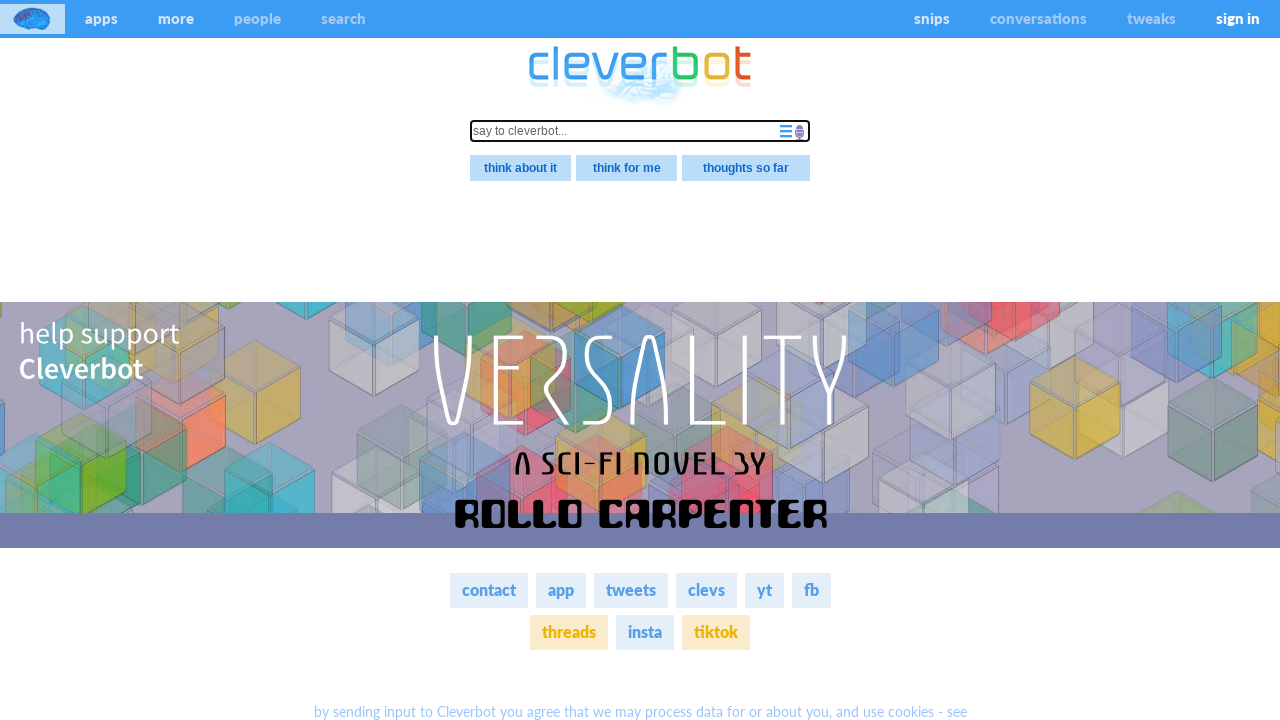

Located the chat input text box
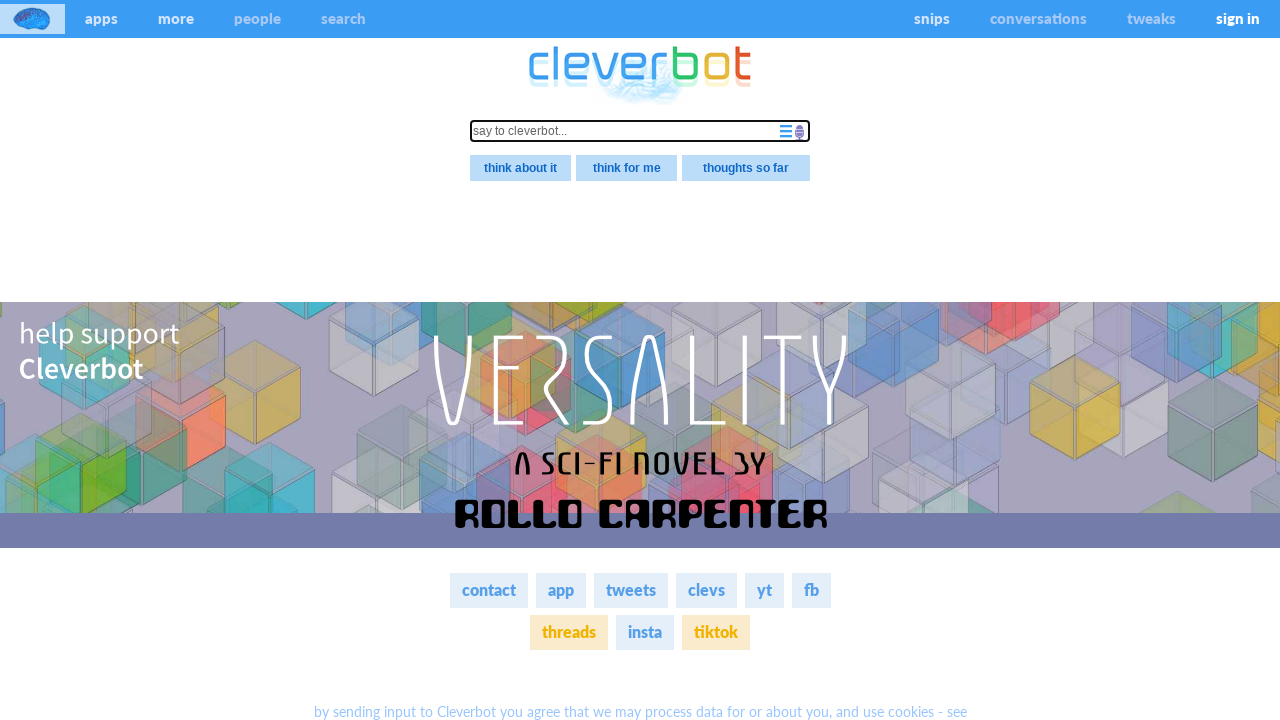

Cleared the chat input text box on input[name='stimulus']
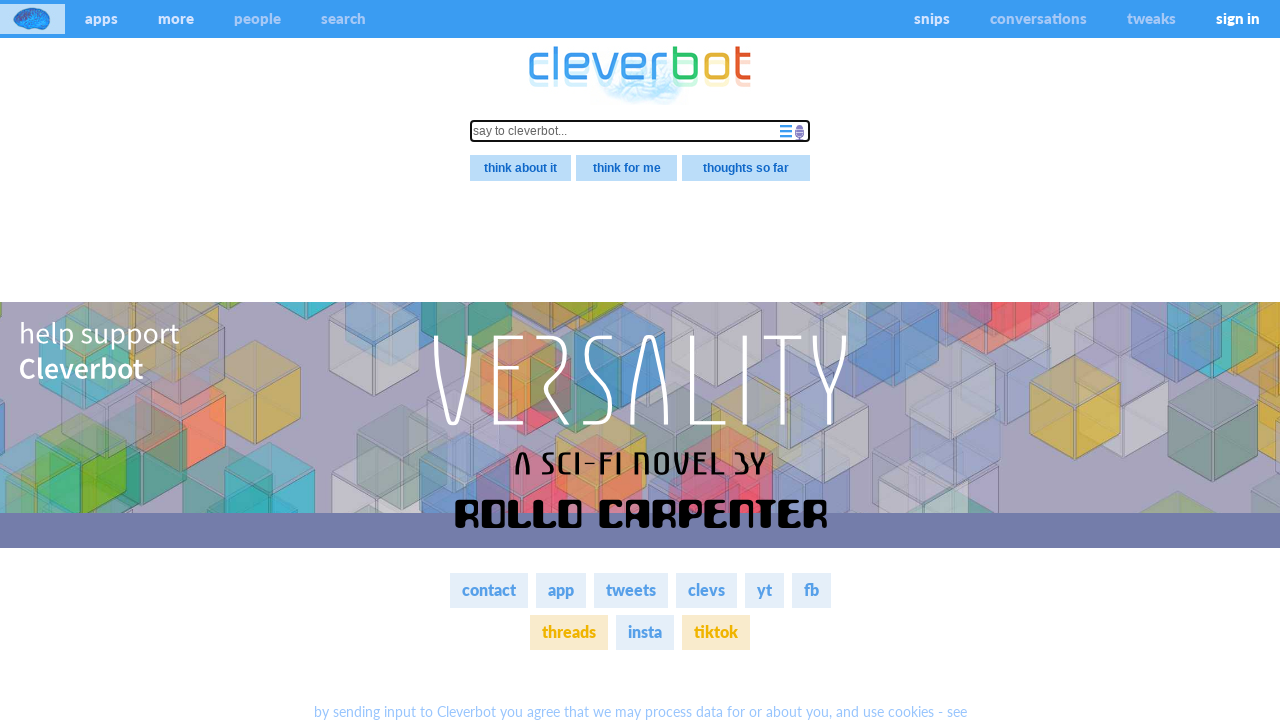

Entered chat message: 'Hello, how are you today?' on input[name='stimulus']
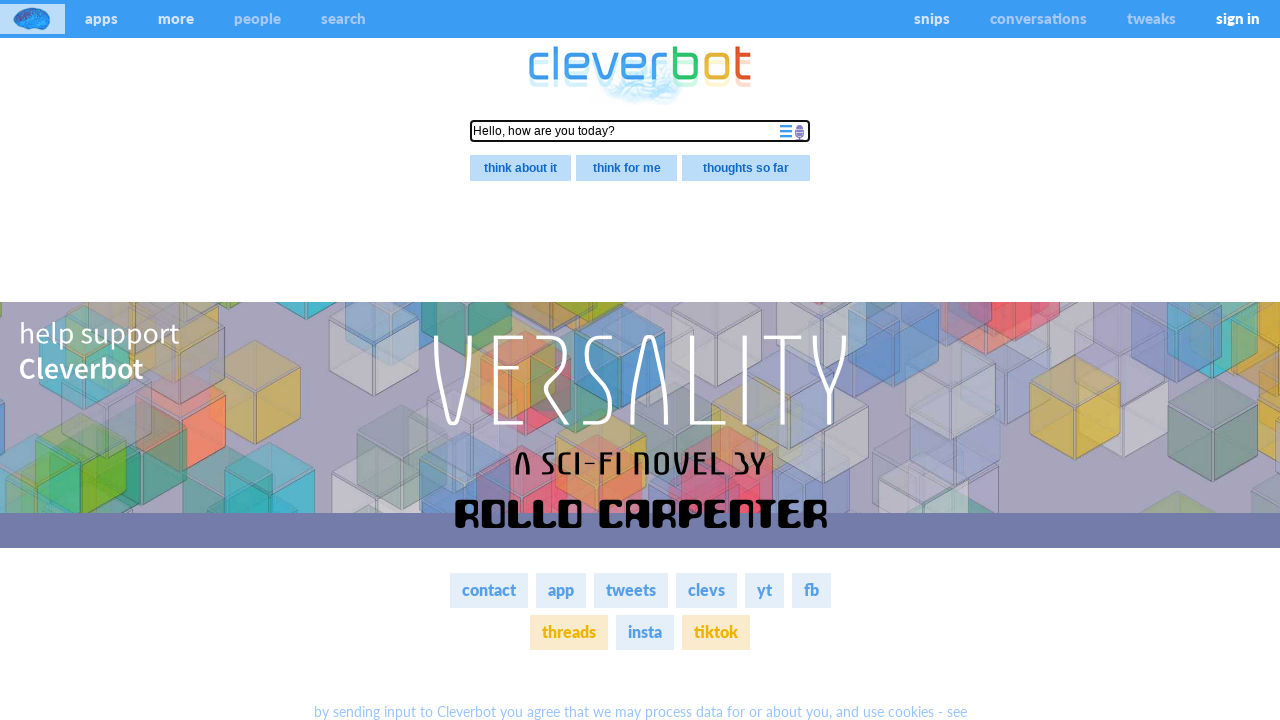

Submitted the chat message by pressing Enter on input[name='stimulus']
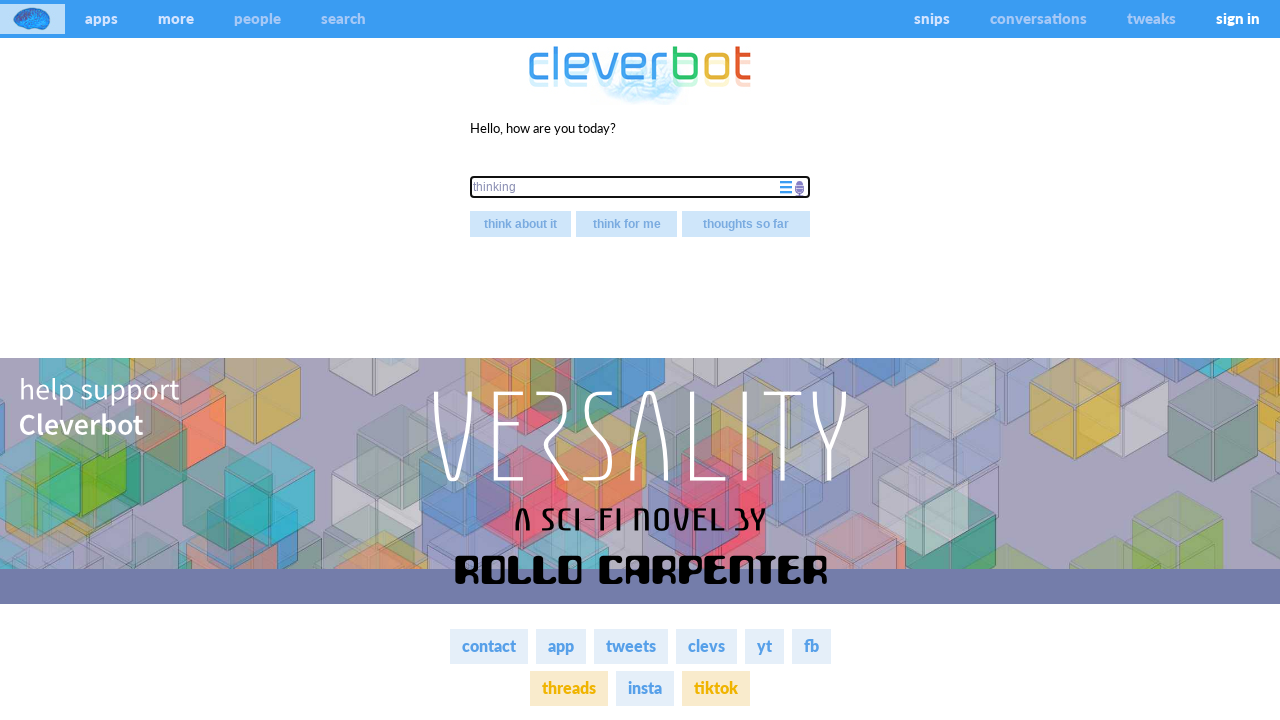

Waited 6 seconds for response to load
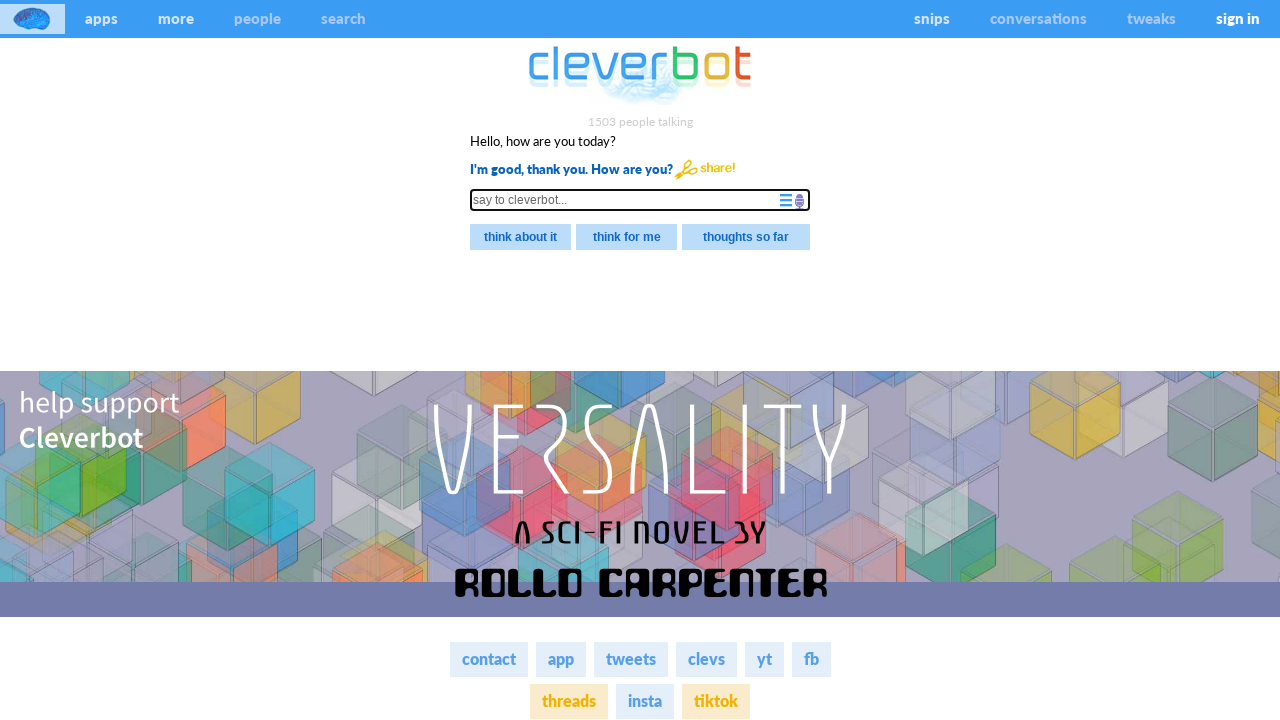

Verified chat response appeared in the response area
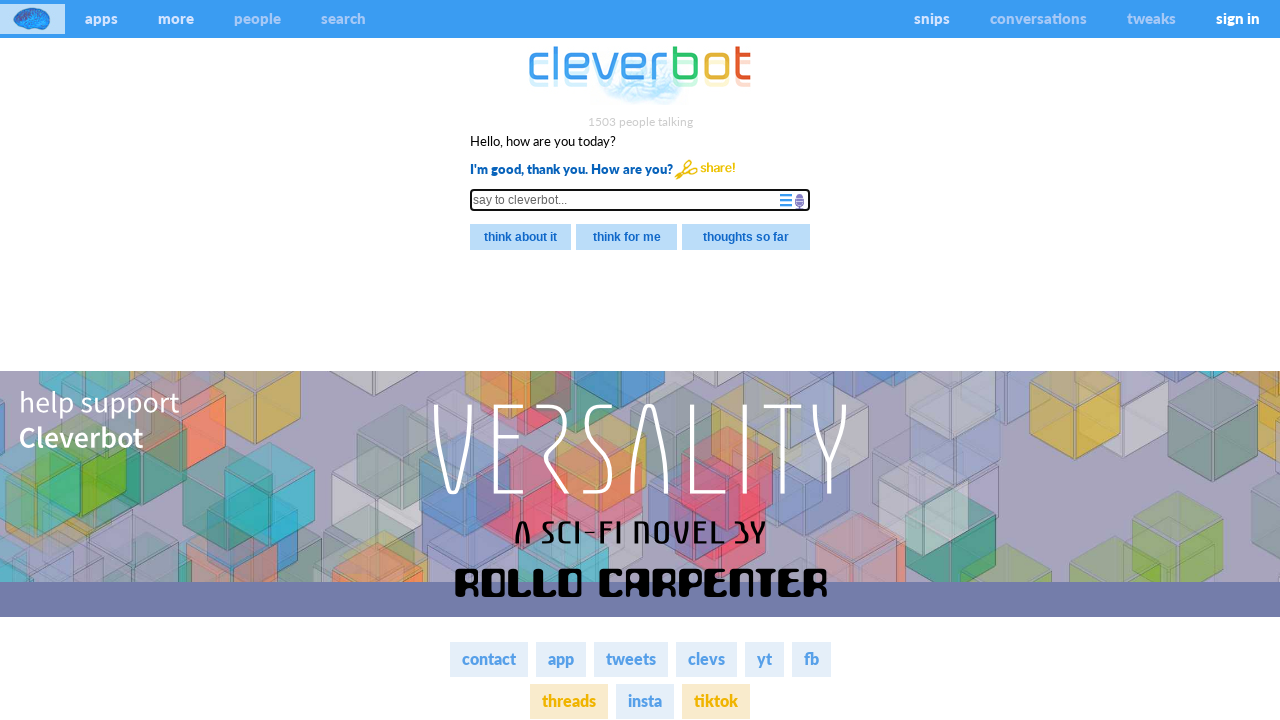

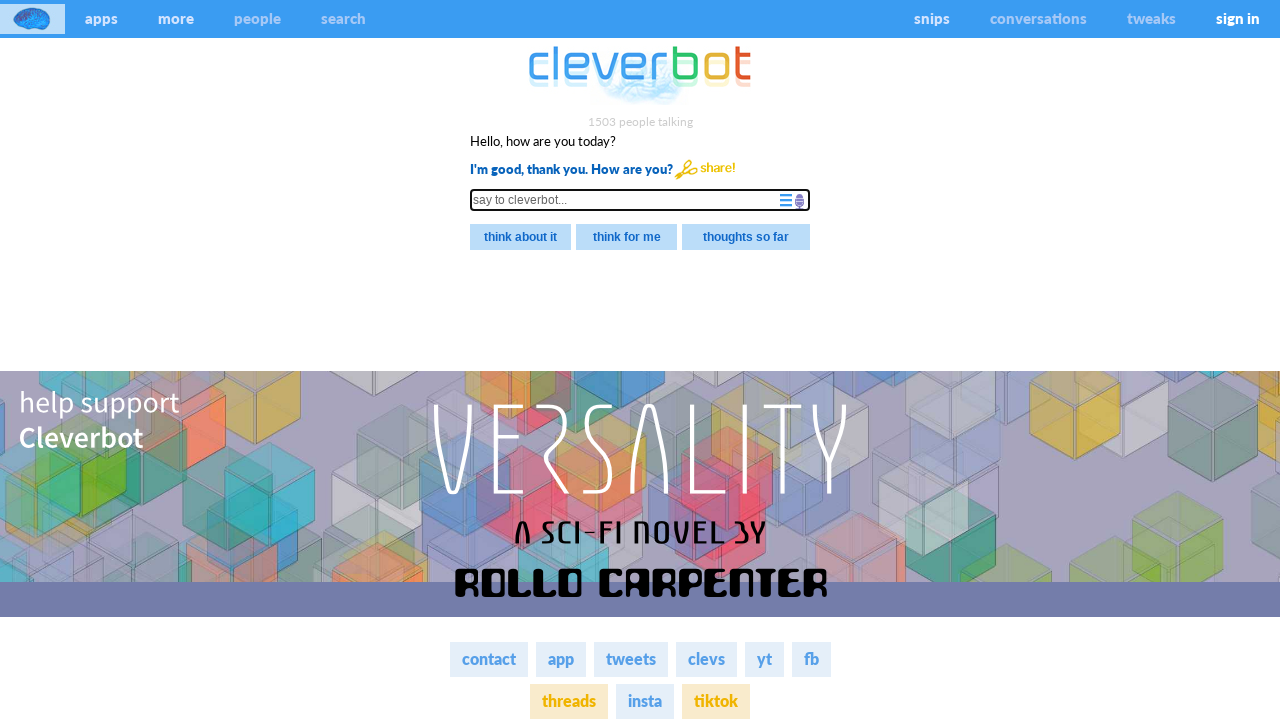